Tests AJAX functionality by clicking a button that triggers an AJAX request and waiting for a success message to appear in the content area.

Starting URL: http://www.uitestingplayground.com/ajax

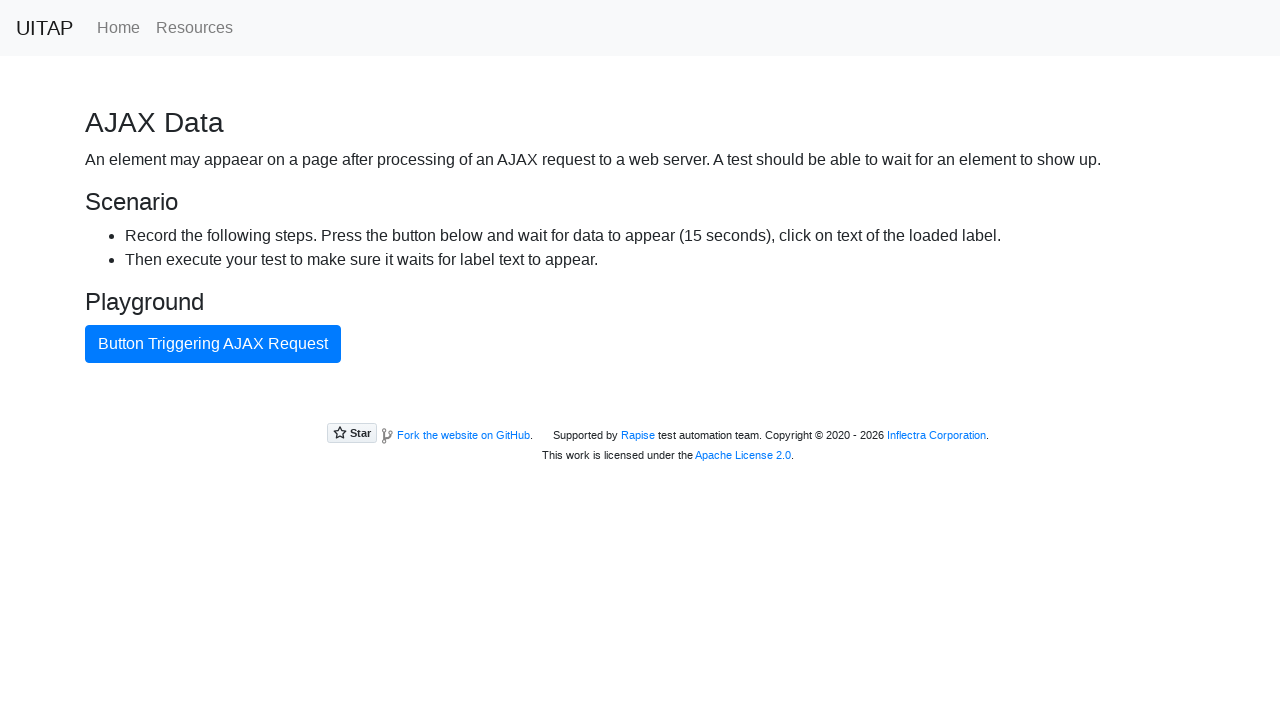

Clicked AJAX button to trigger async request at (213, 344) on #ajaxButton
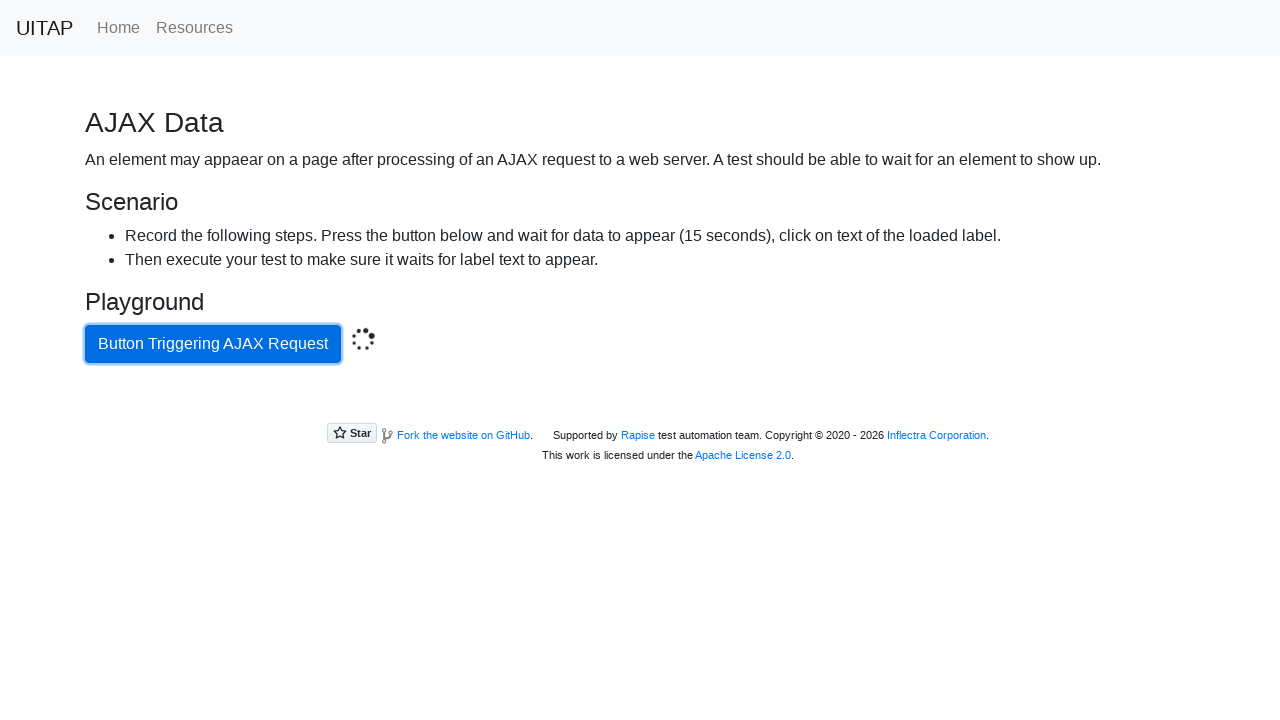

Success message appeared in content area after AJAX response
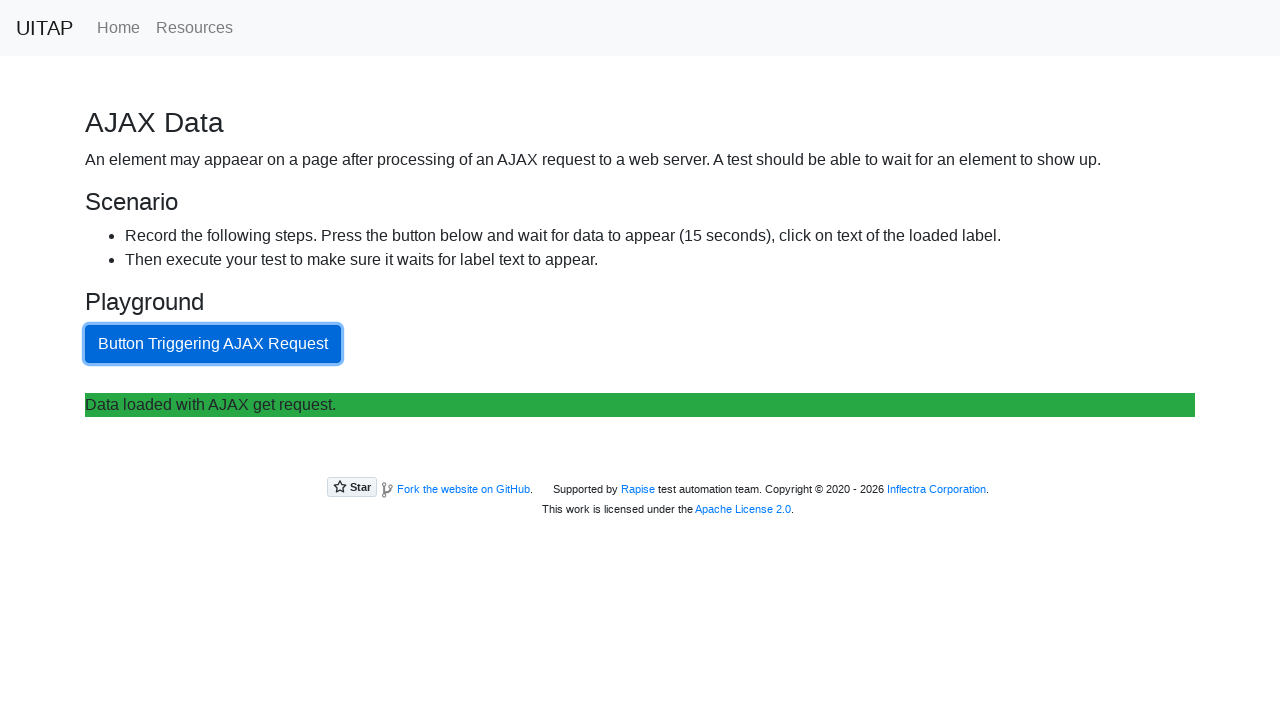

Verified success element is visible
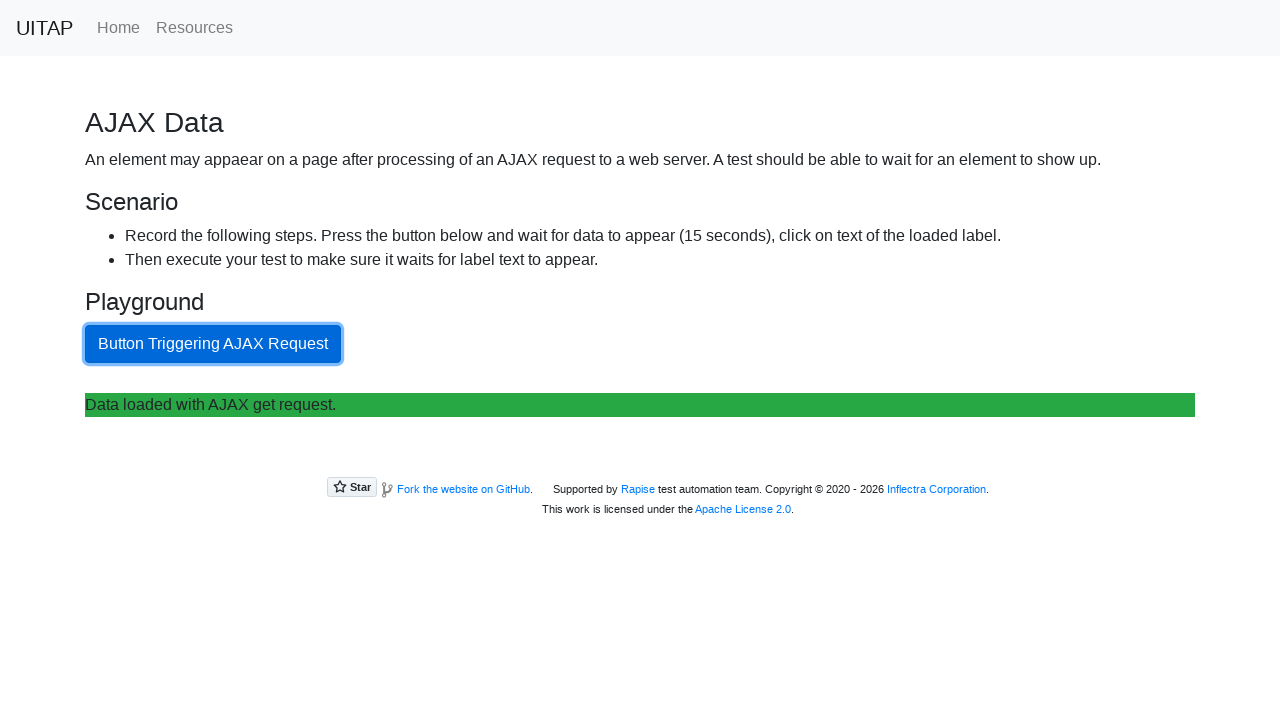

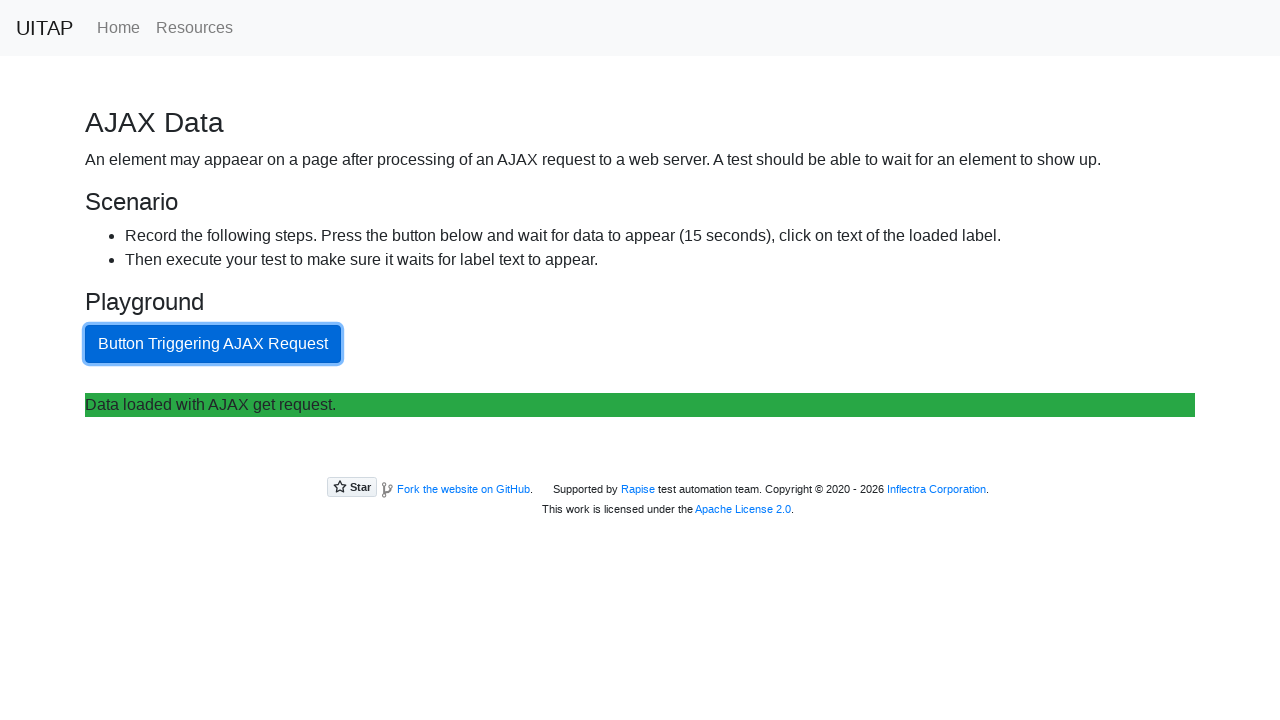